Navigates to the Cases page, clicks on the Essilor case filter, and verifies the Essilor case is displayed.

Starting URL: https://itigris.com/cases

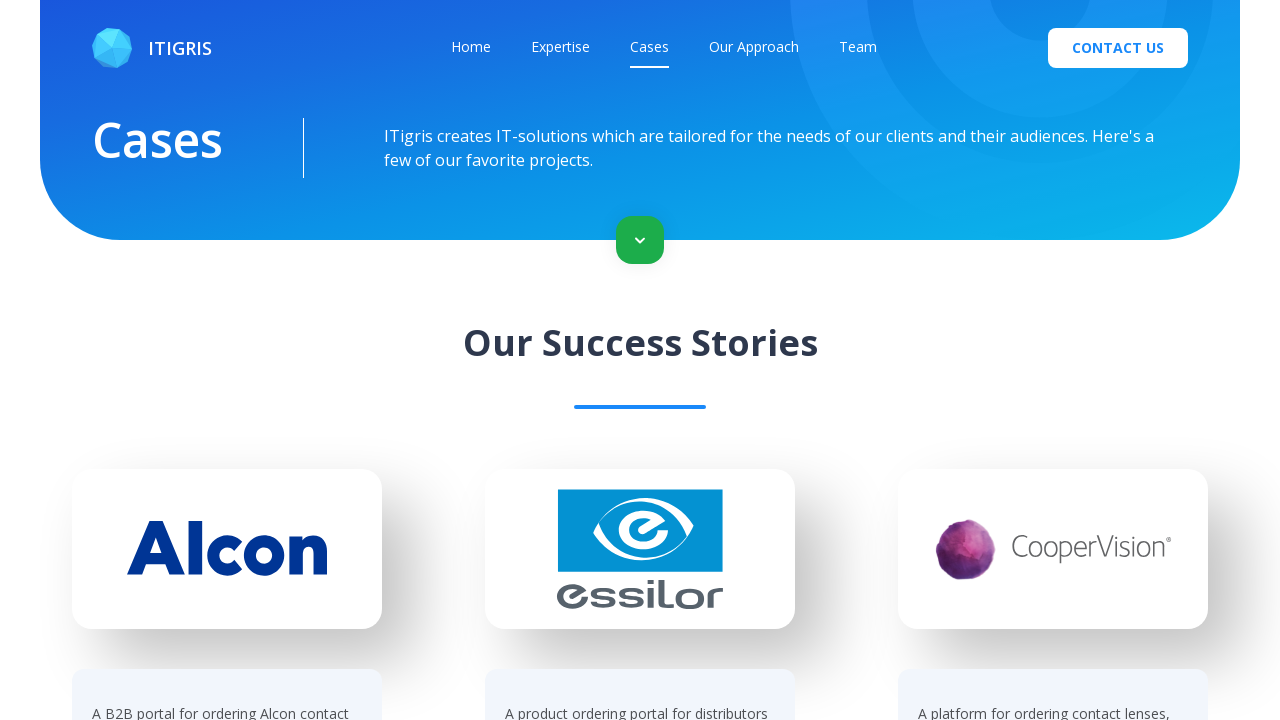

Waited for 'Our Success Stories' heading to load on Cases page
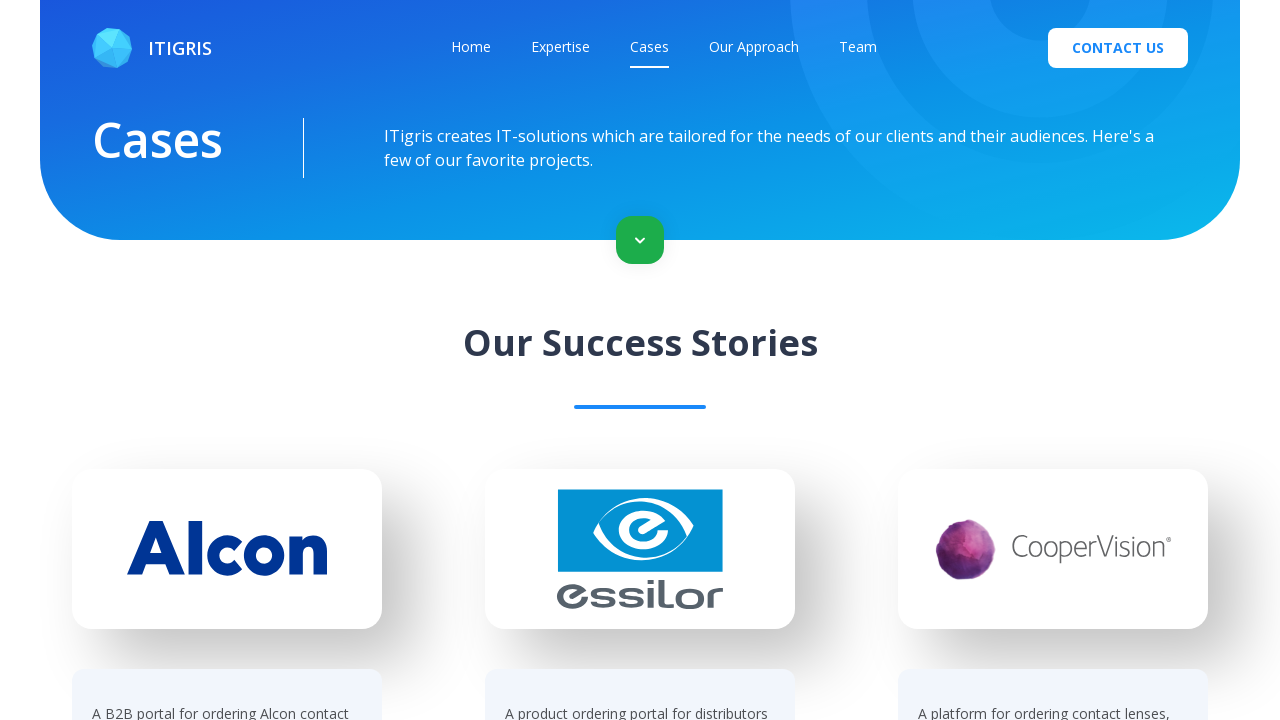

Clicked on Essilor case filter at (640, 362) on [href='/cases?project=essilor']
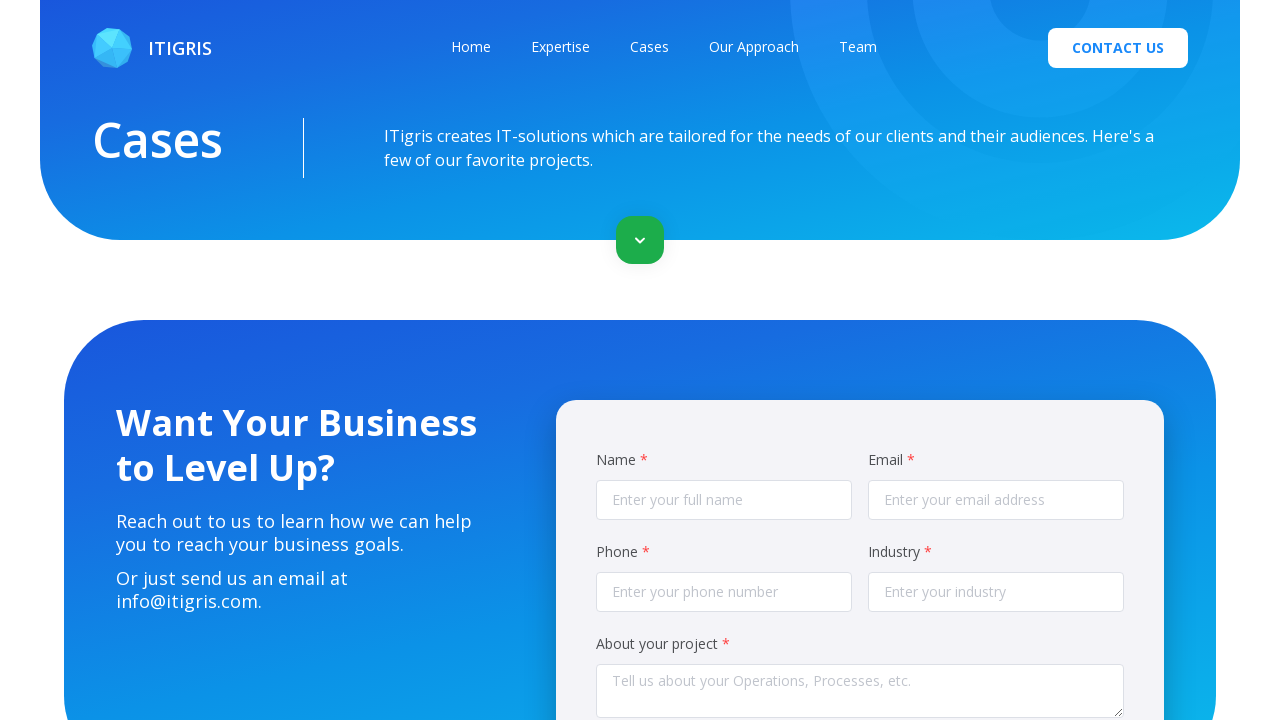

Verified Essilor case is displayed on page
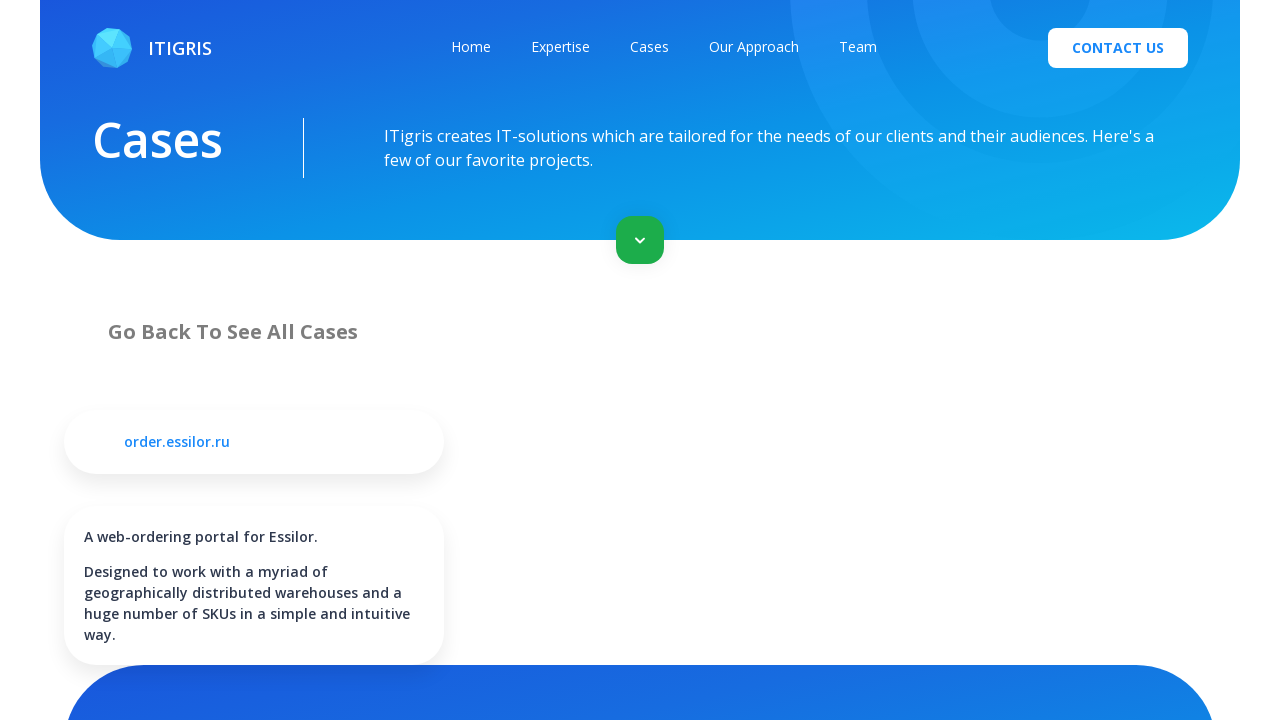

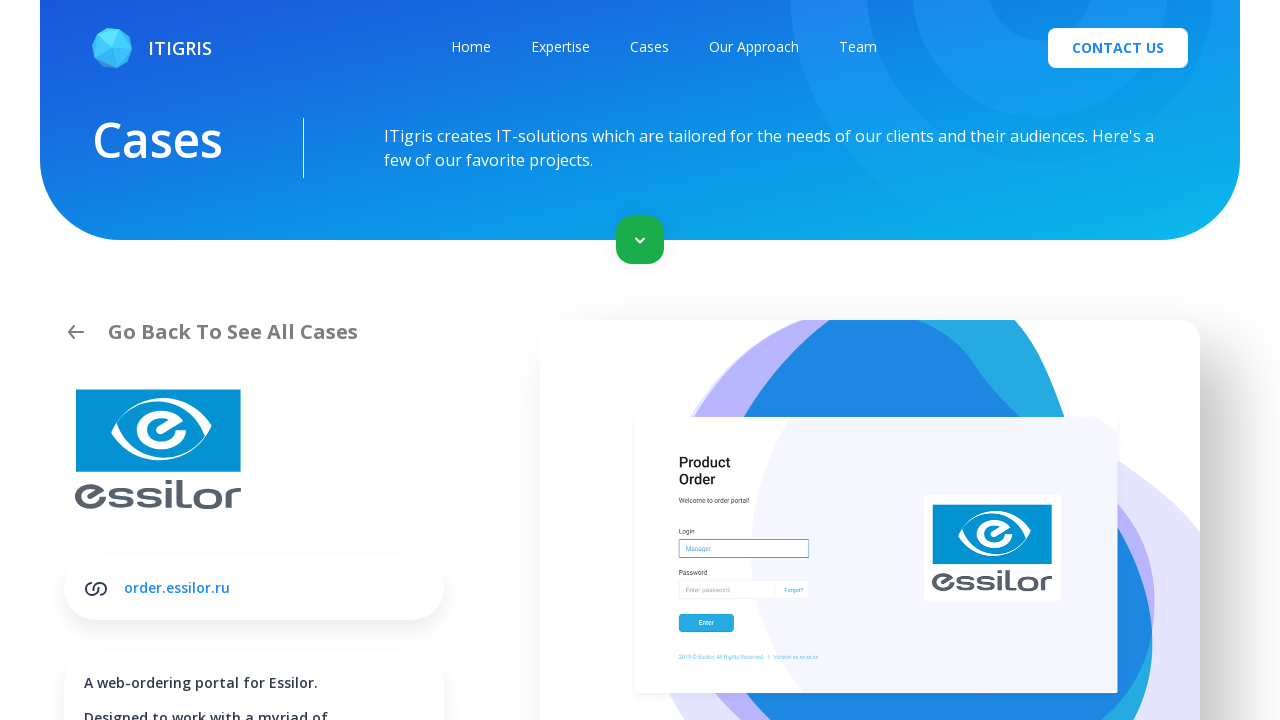